Tests form authentication page behavior when submitting with blank credentials by clicking the Form Authentication link and then clicking the submit button without entering any credentials

Starting URL: https://the-internet.herokuapp.com/

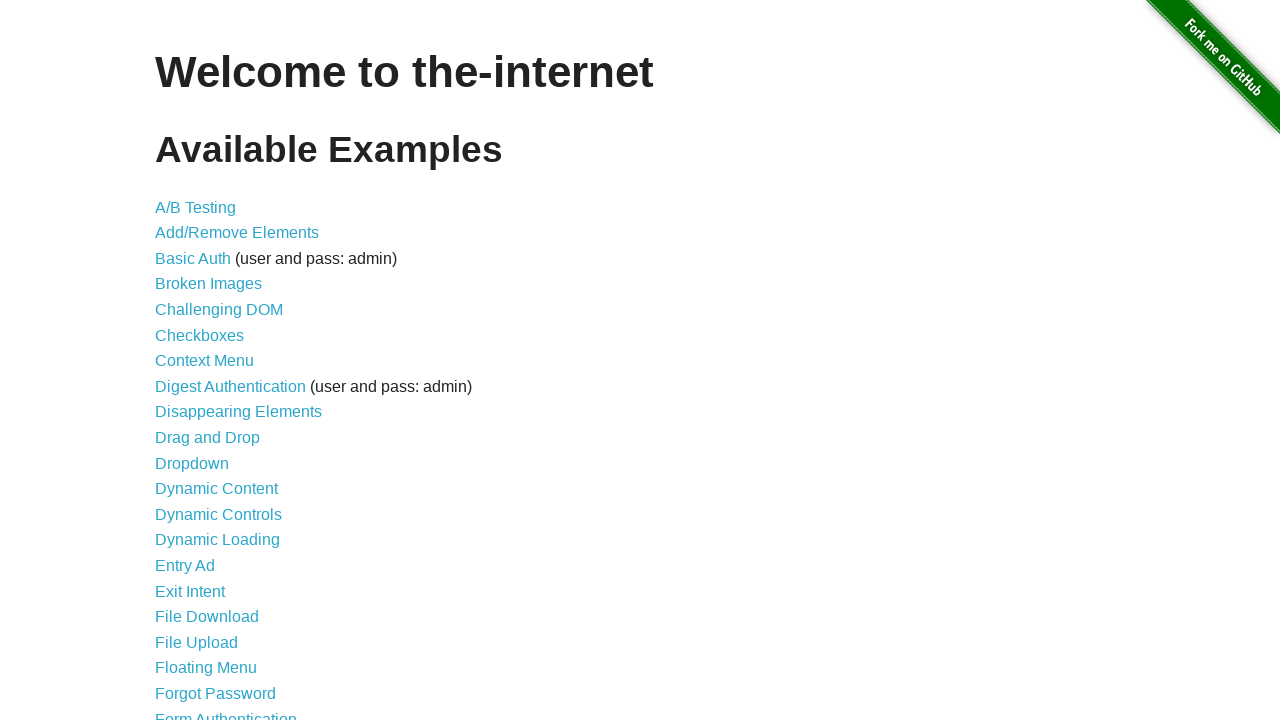

Clicked on Form Authentication link at (226, 712) on text=Form Authentication
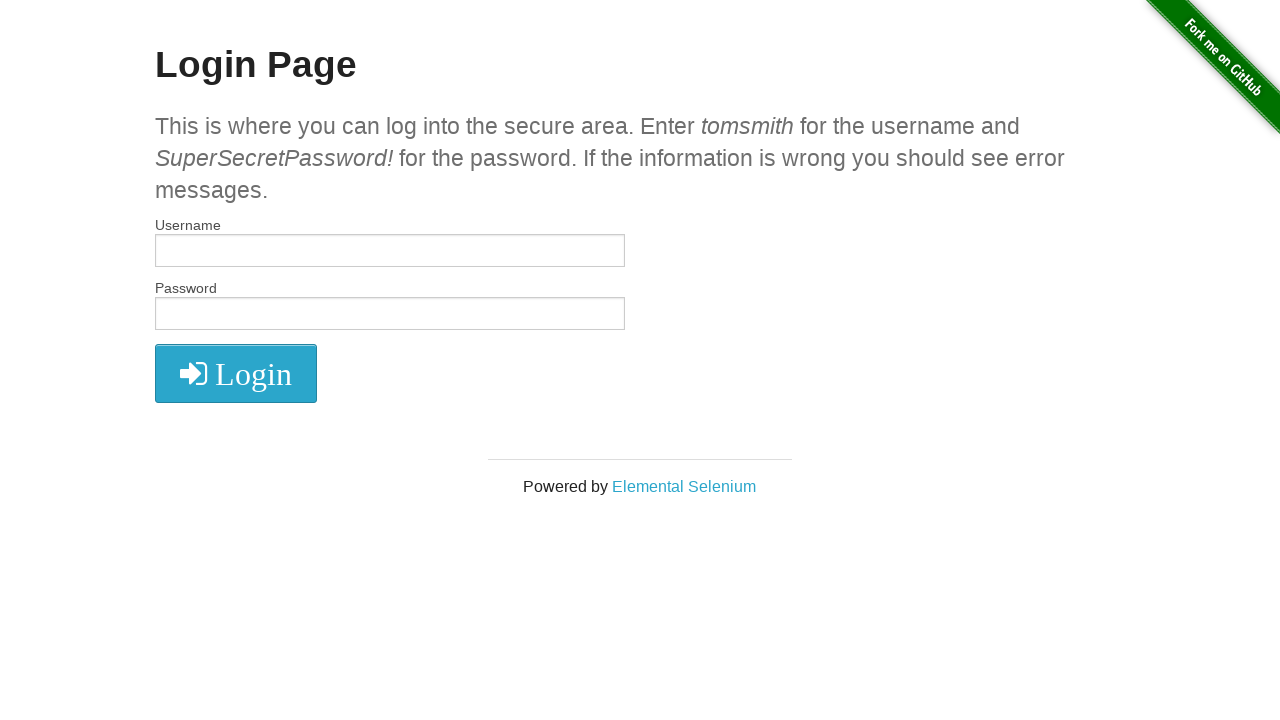

Clicked submit button without entering any credentials at (236, 373) on xpath=//button
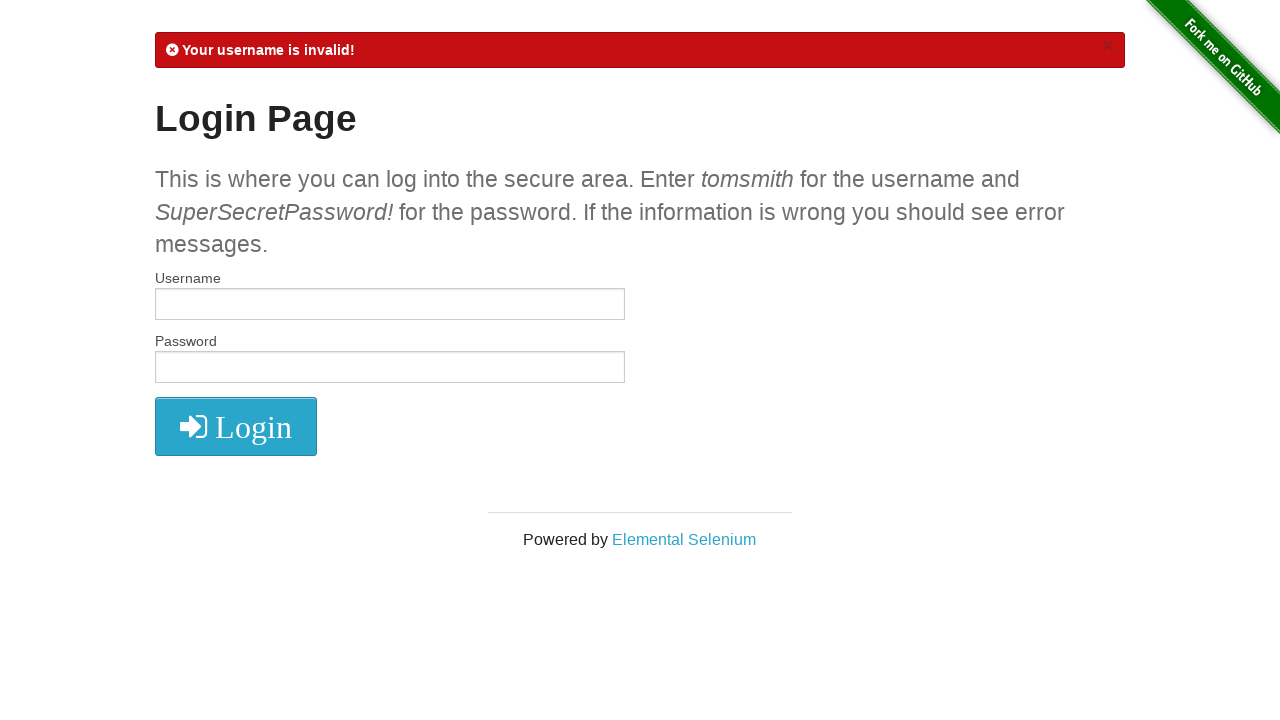

Flash message appeared after form submission
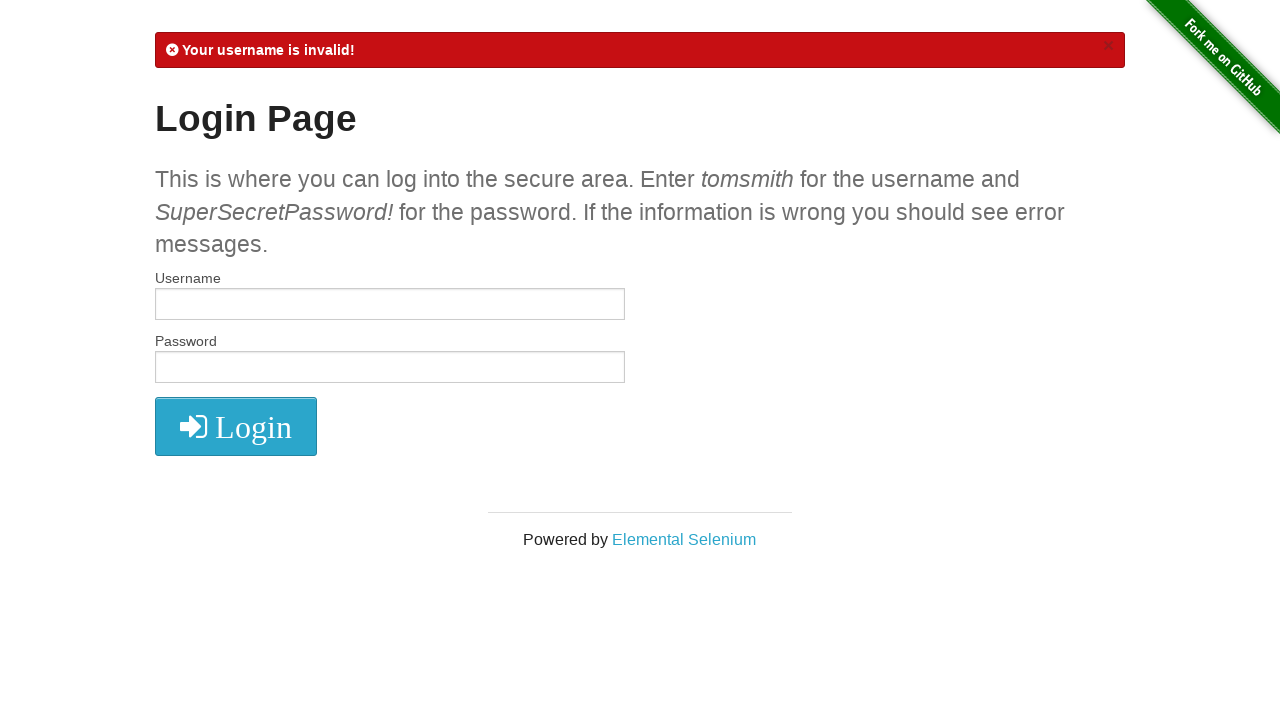

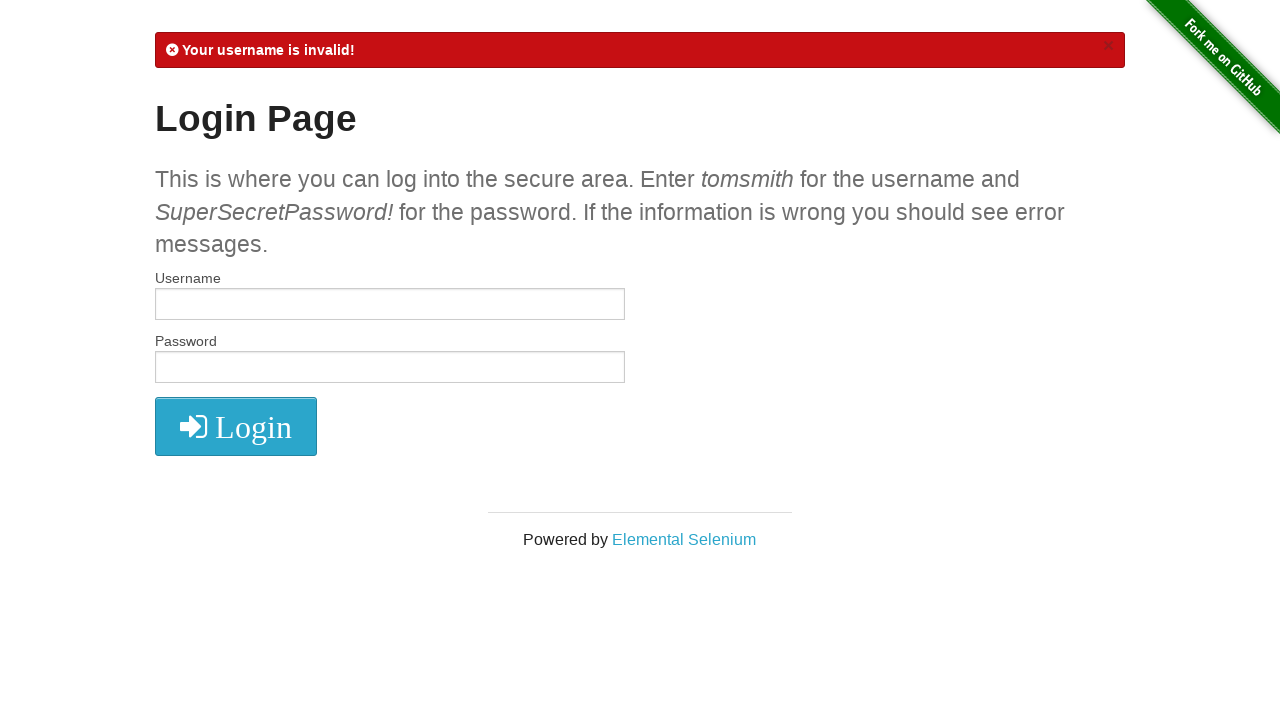